Navigates to a page, clicks on a specific link, then fills out a form with personal information and submits it

Starting URL: http://suninjuly.github.io/find_link_text

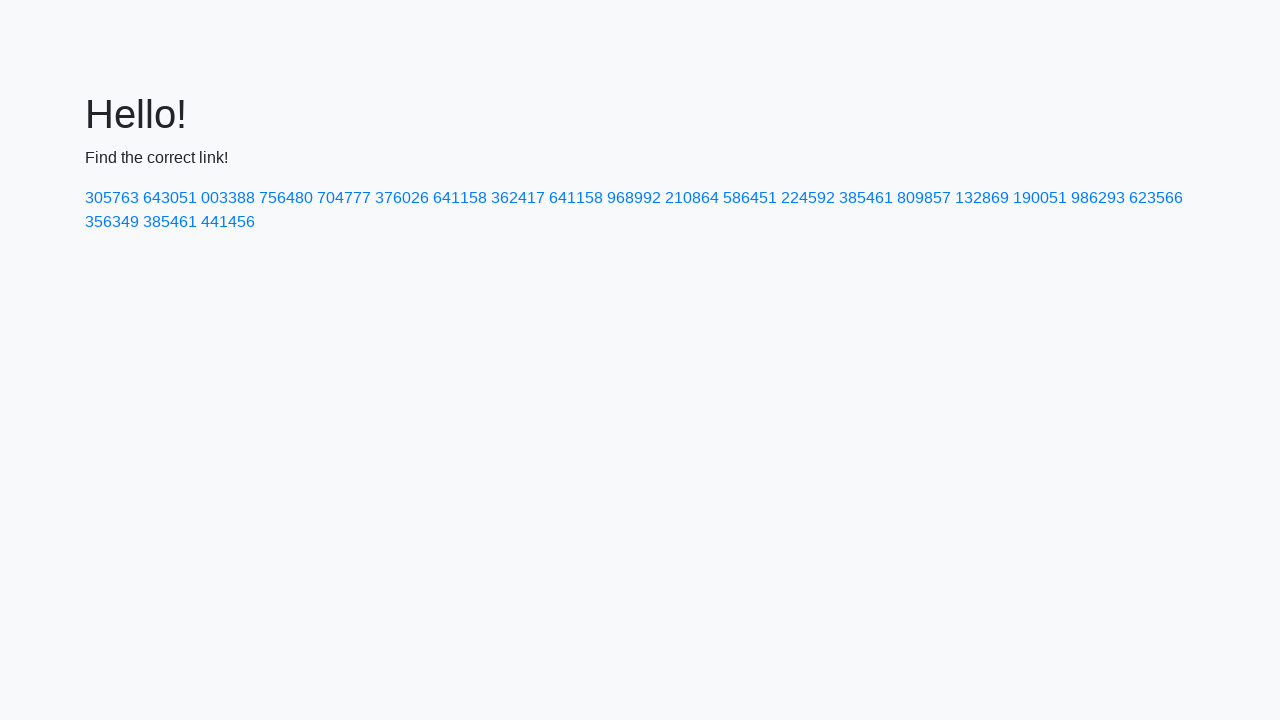

Navigated to the starting page
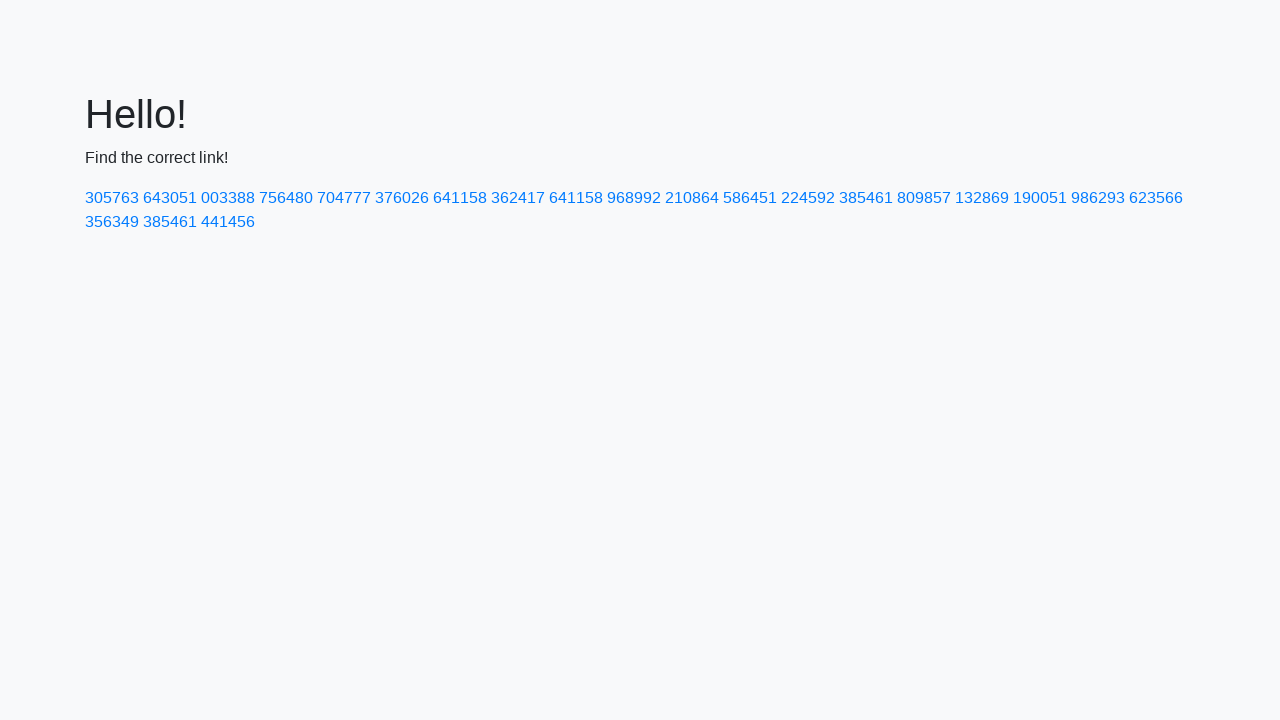

Clicked on the link containing '224592' at (808, 198) on a:has-text('224592')
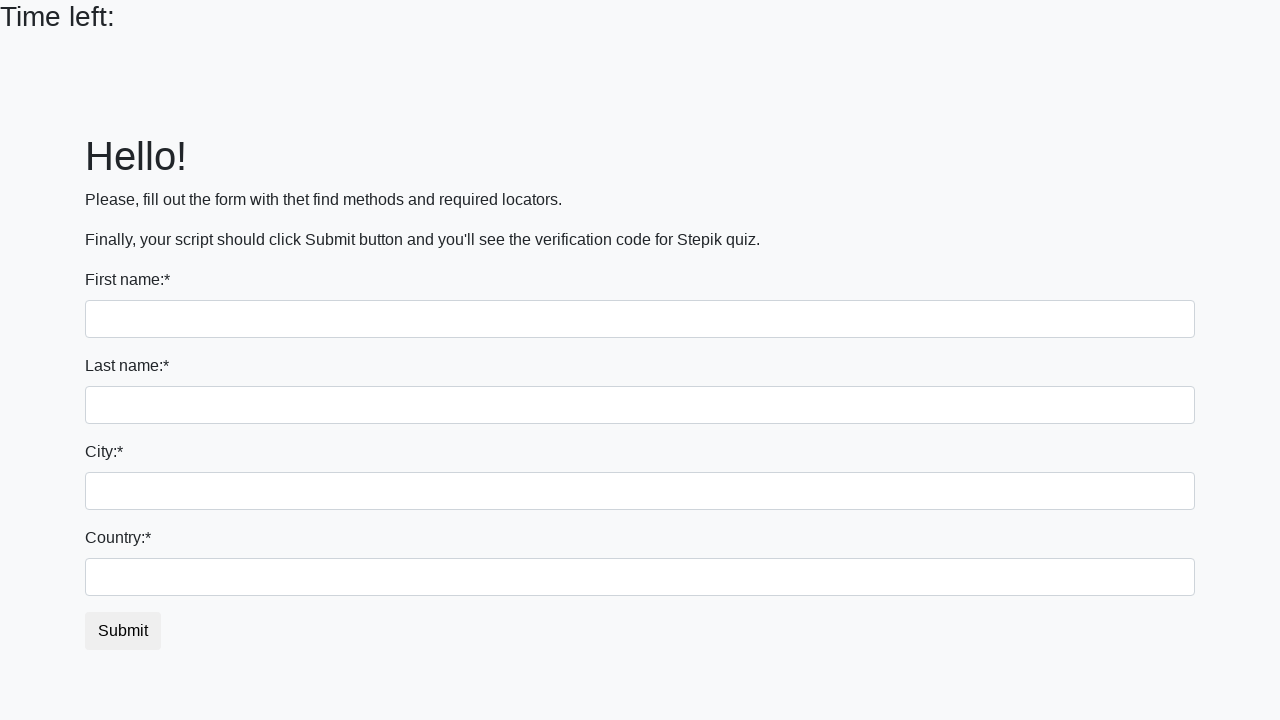

Filled first name field with 'Johan' on input:first-of-type
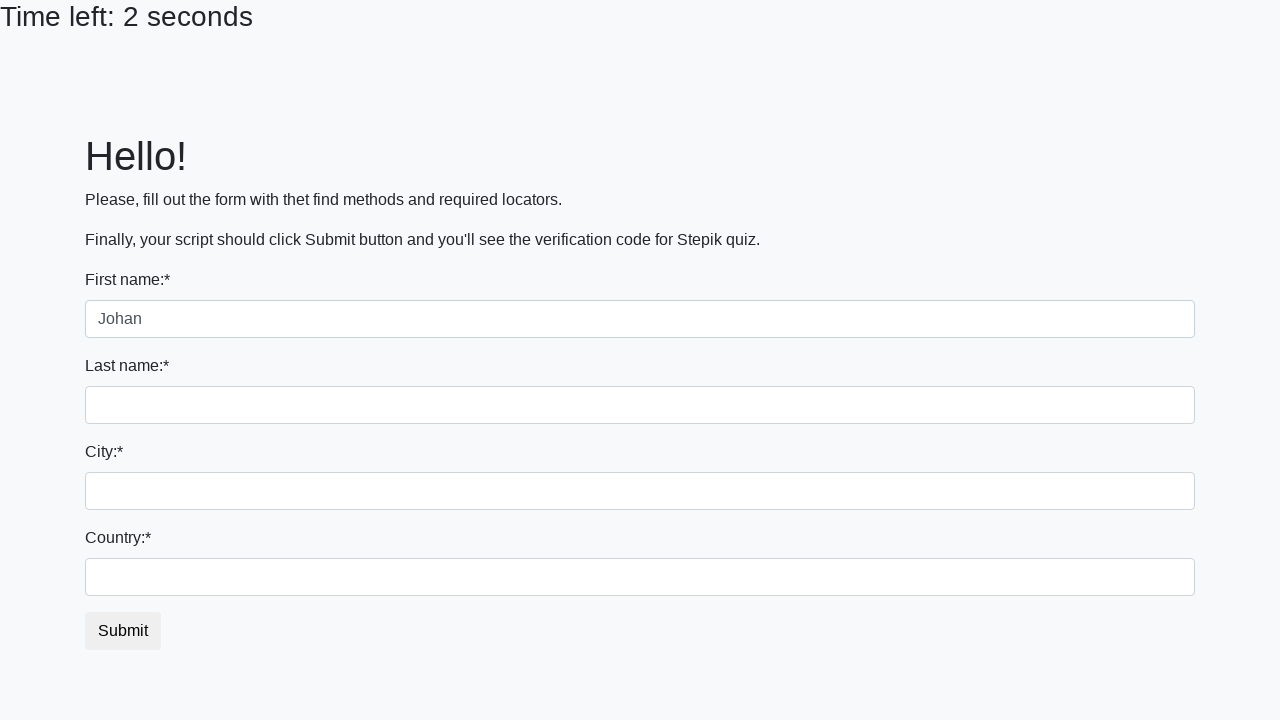

Filled last name field with 'Johanov' on input[name='last_name']
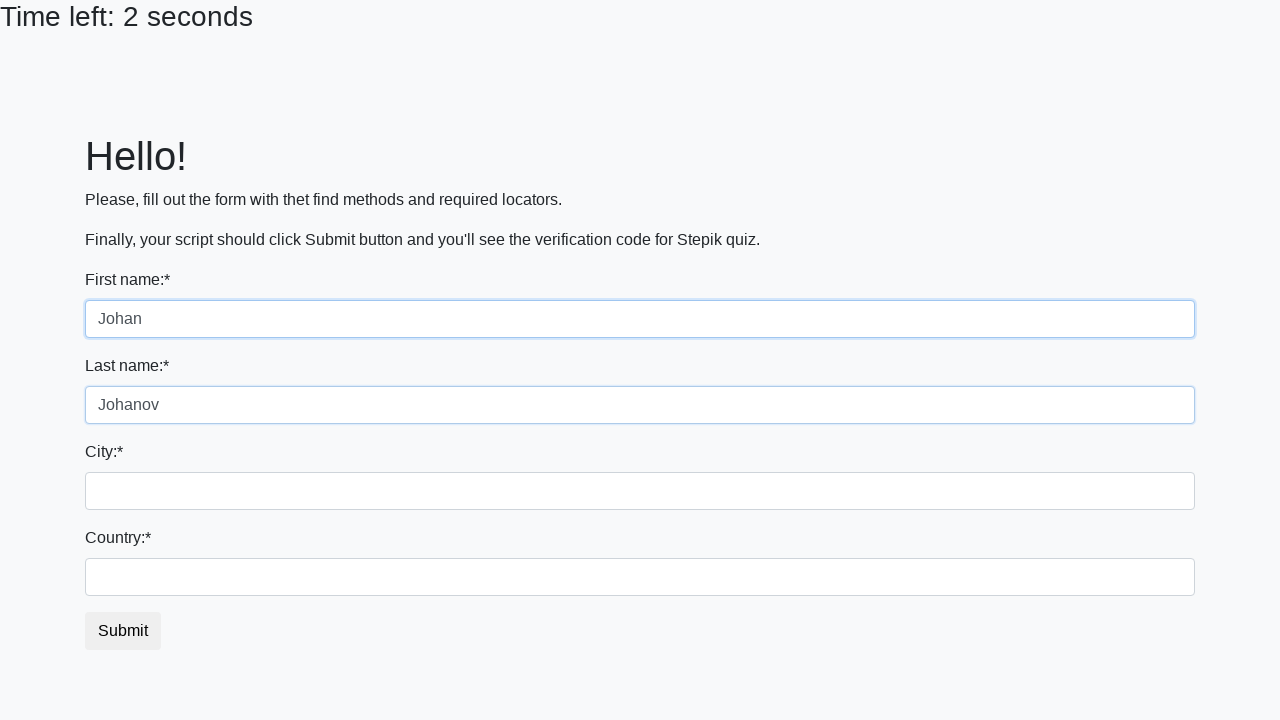

Filled city field with 'Minsk' on .city
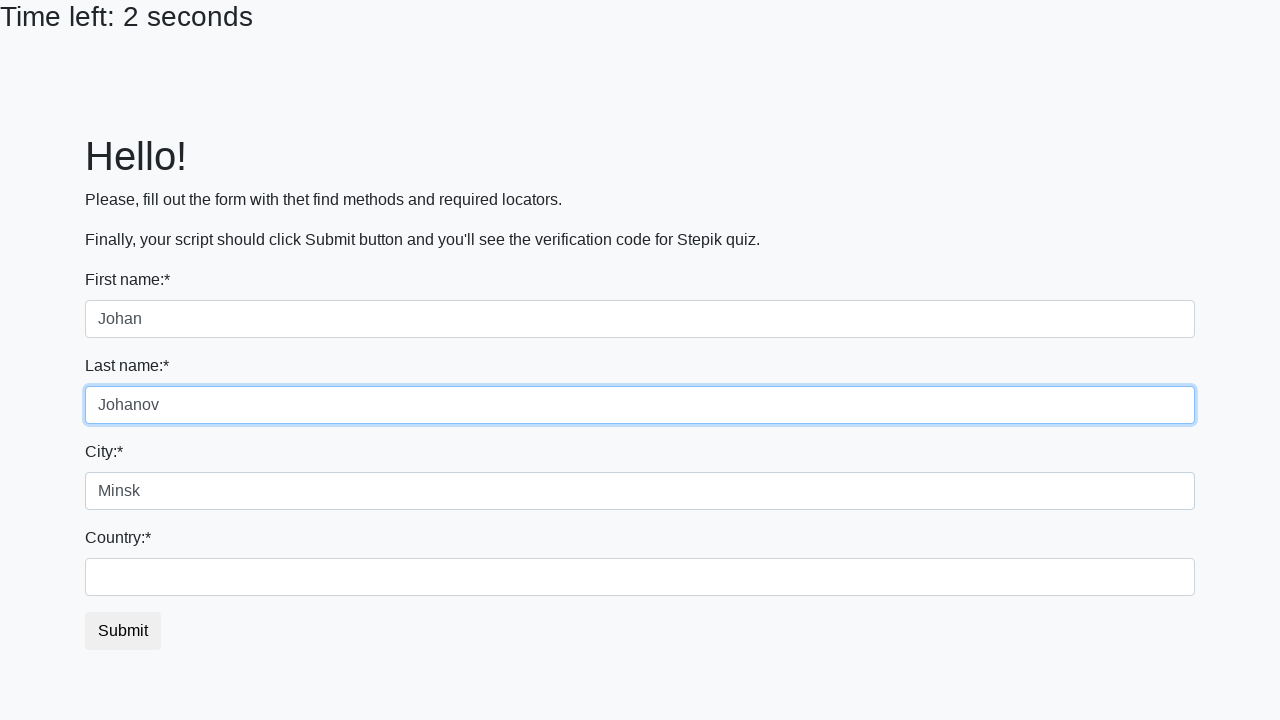

Filled country field with 'Belarus' on #country
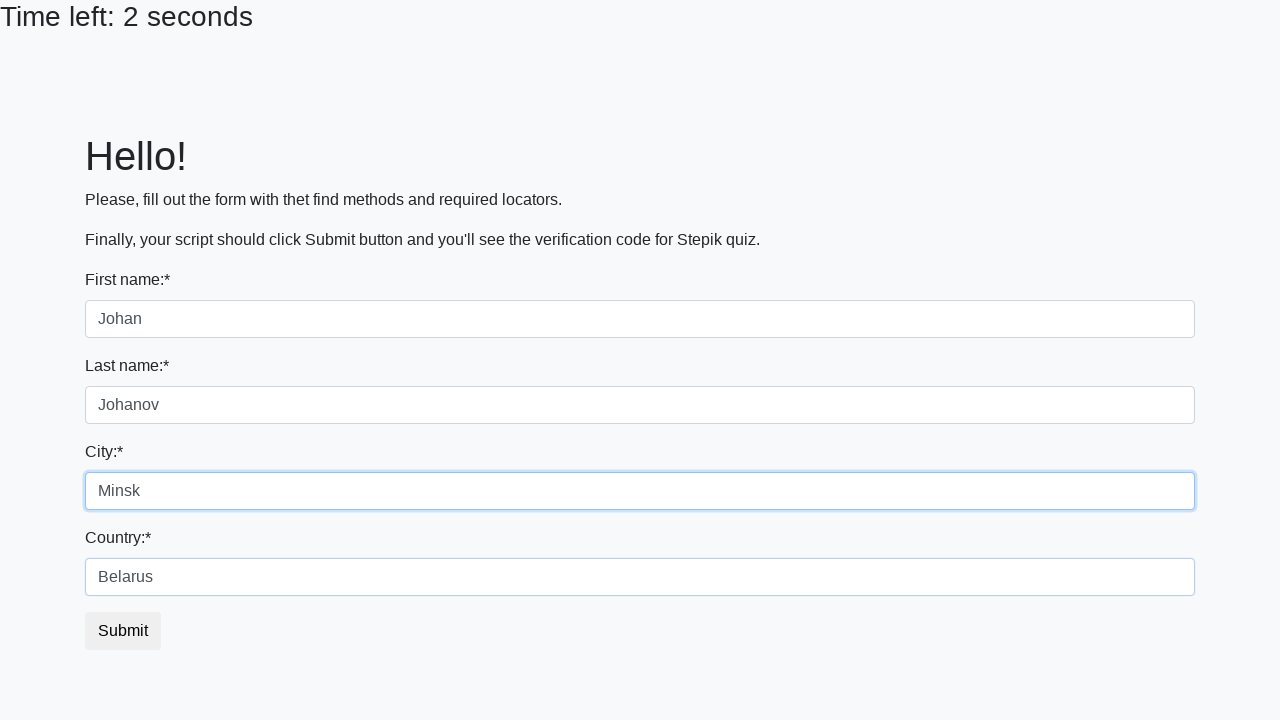

Clicked submit button to submit the form at (123, 631) on button.btn
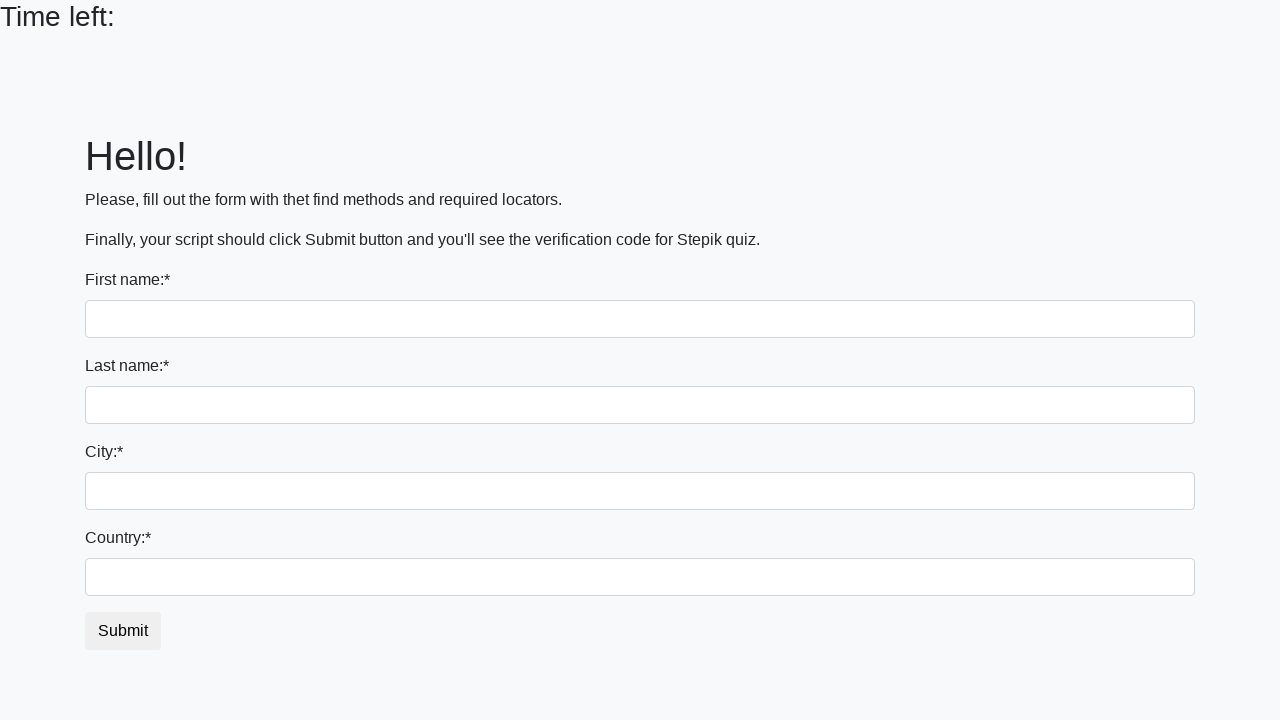

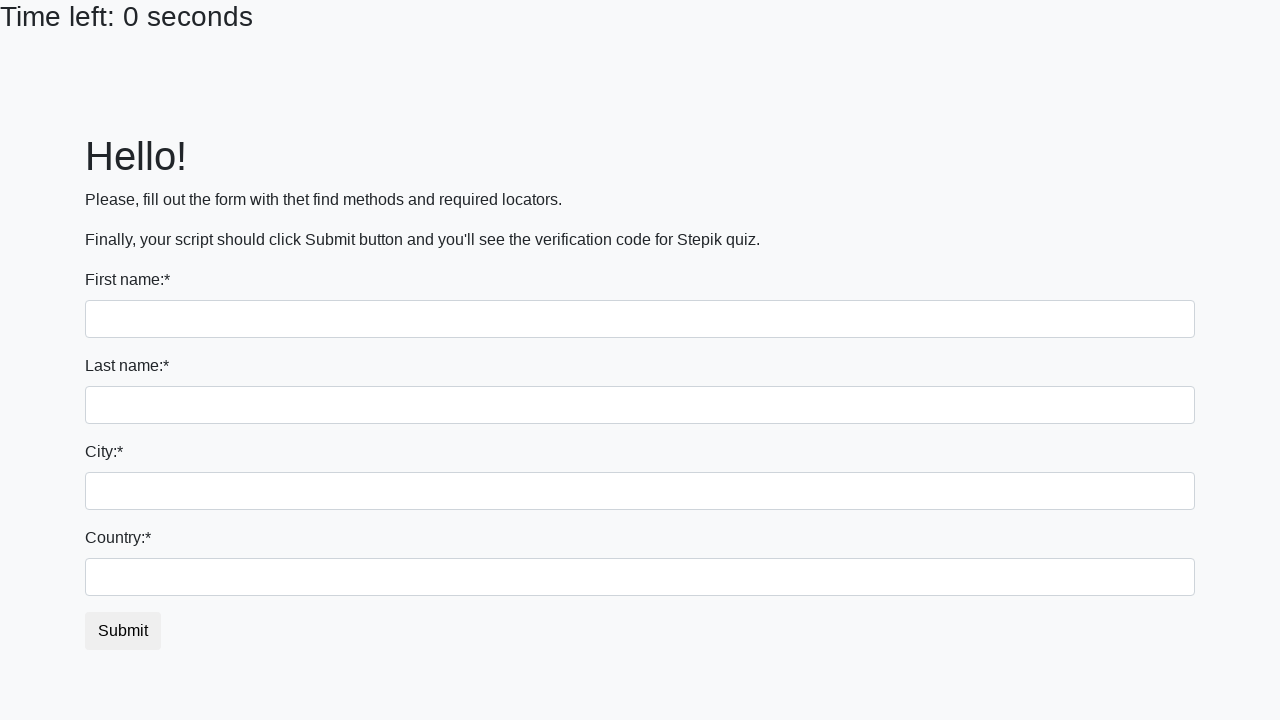